Navigates to the Krishaweb website homepage

Starting URL: https://krishaweb.com

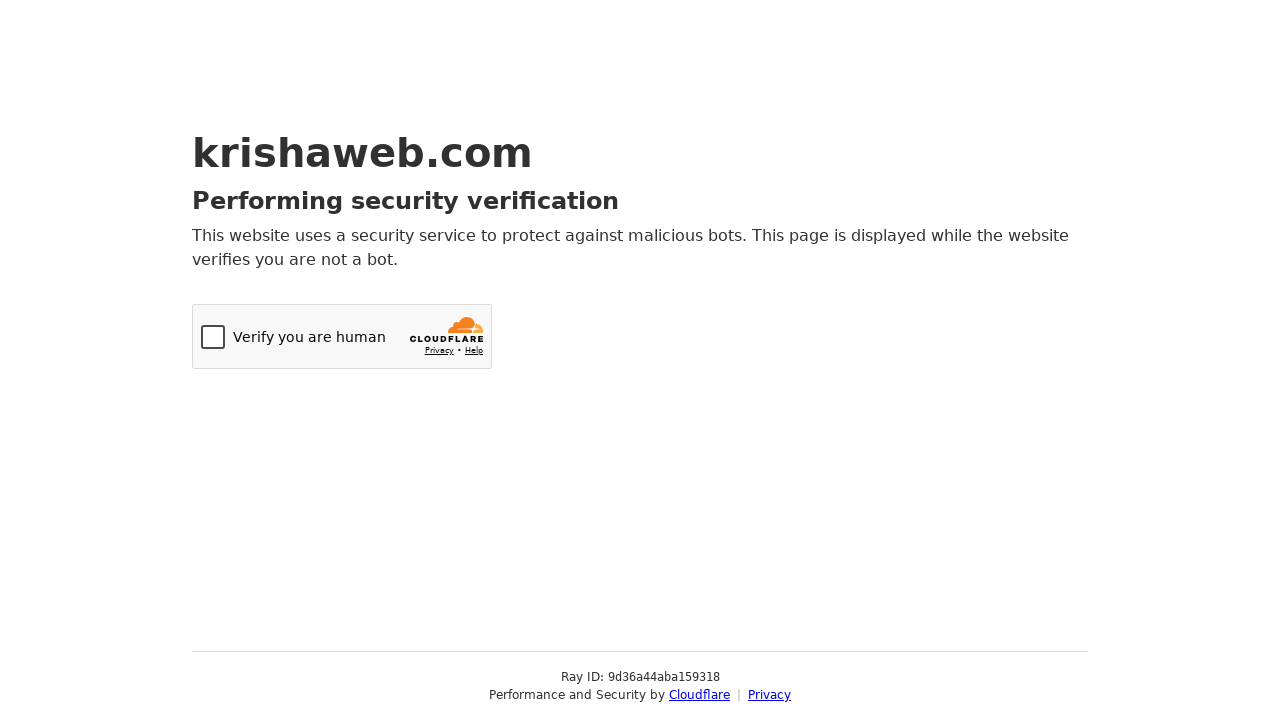

Navigated to Krishaweb homepage at https://krishaweb.com
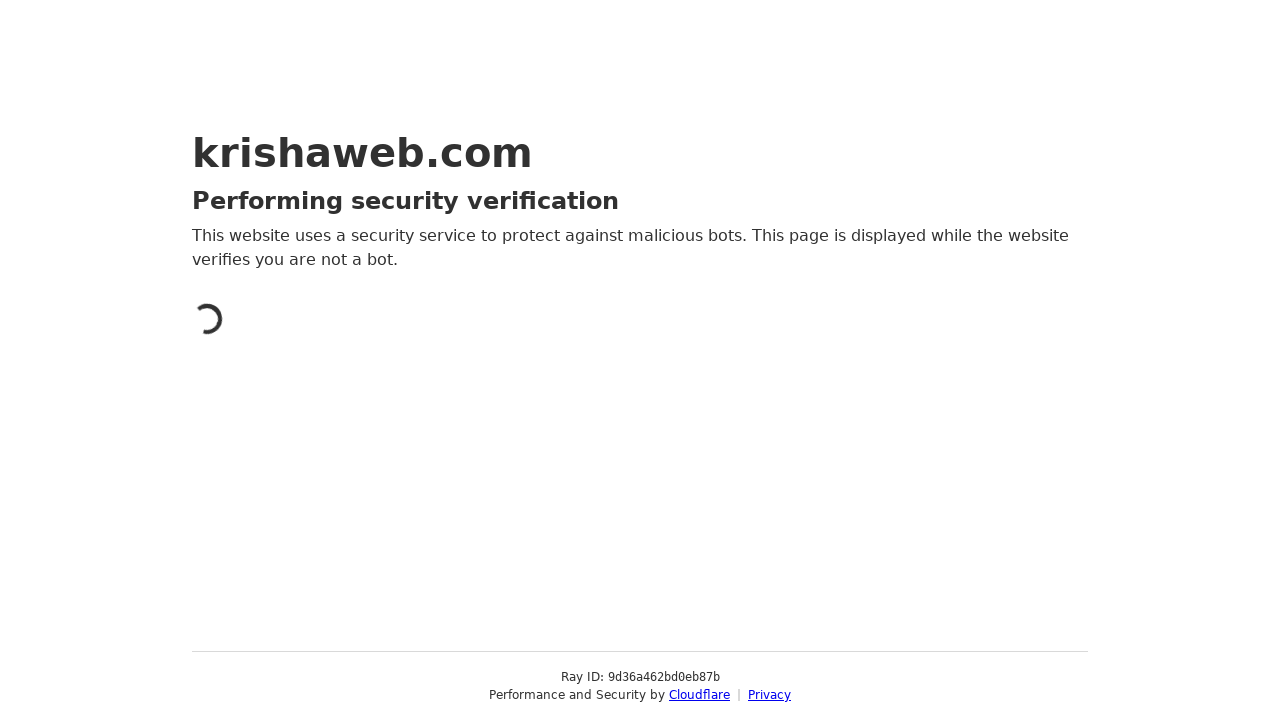

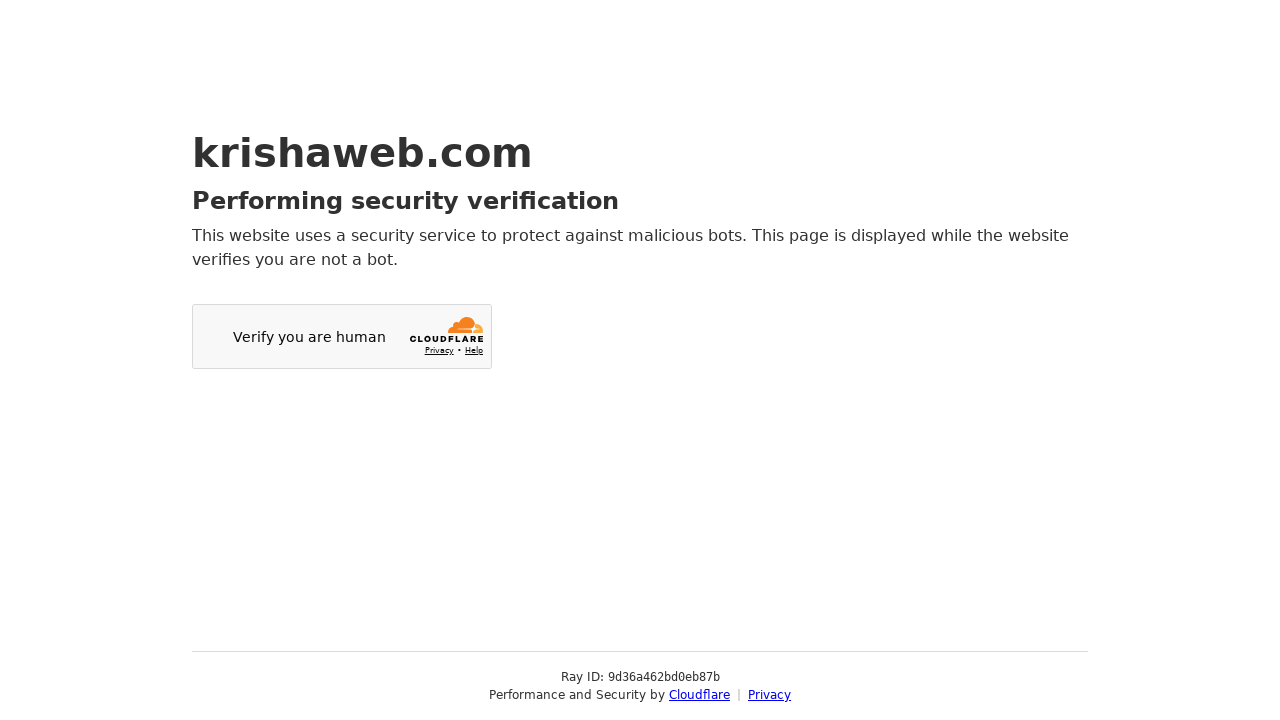